Tests JavaScript alert functionality by clicking buttons that trigger JS Alert and JS Confirm dialogs, and interacting with the browser alerts.

Starting URL: http://the-internet.herokuapp.com/javascript_alerts

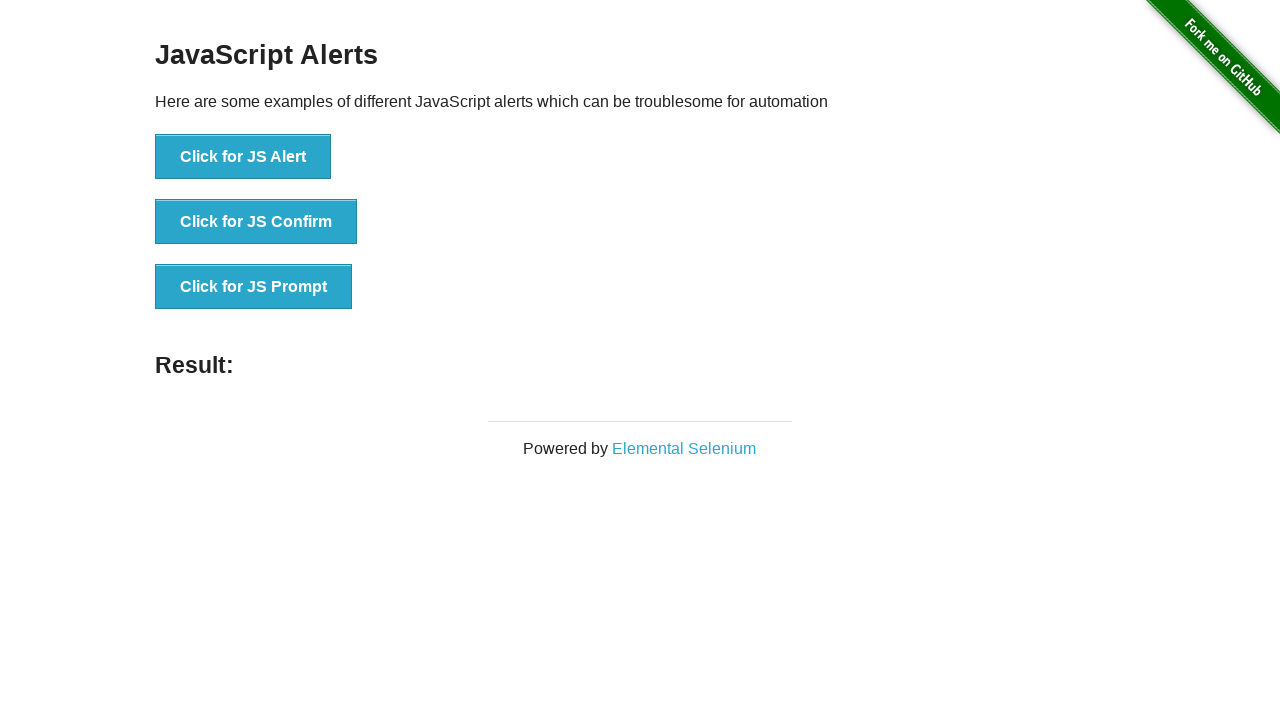

Clicked button to trigger JS Alert dialog at (243, 157) on xpath=//*[contains(text(),'Click for JS Alert')]
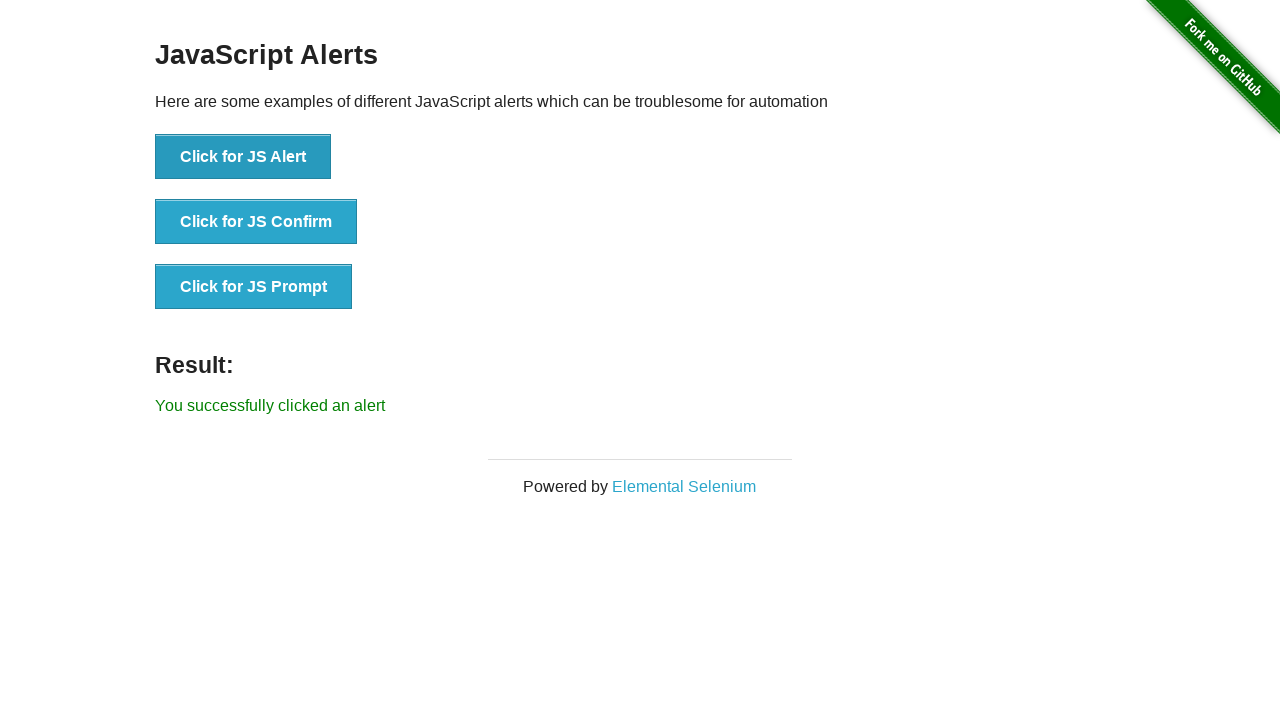

Set up dialog handler to accept all dialogs
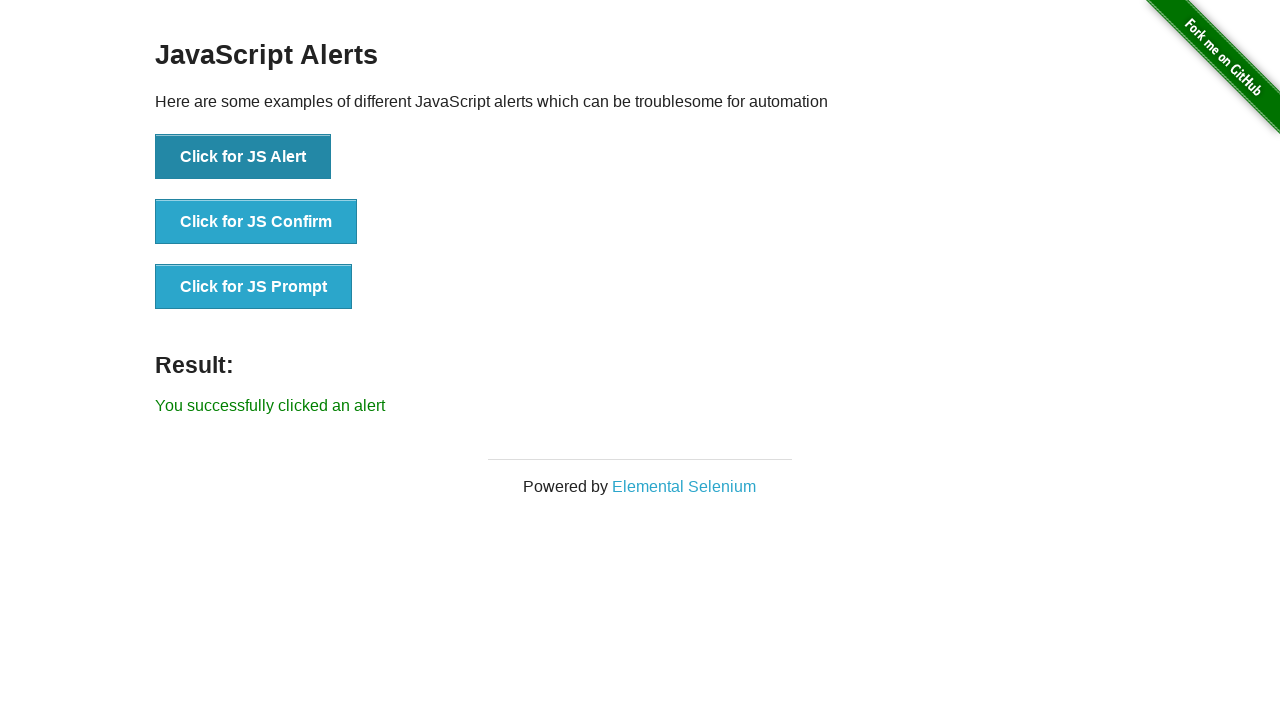

Clicked button to trigger JS Confirm dialog at (256, 222) on xpath=//*[contains(text(),'Click for JS Confirm')]
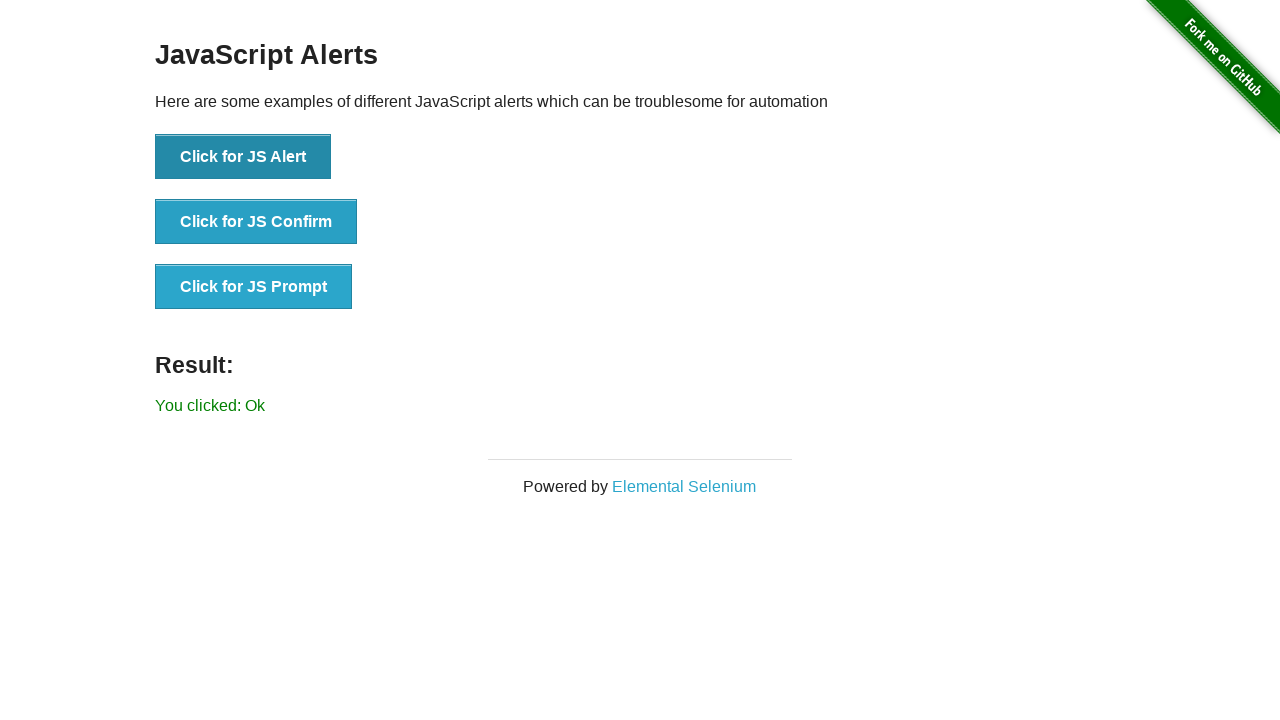

Waited for result element to appear after dialog interaction
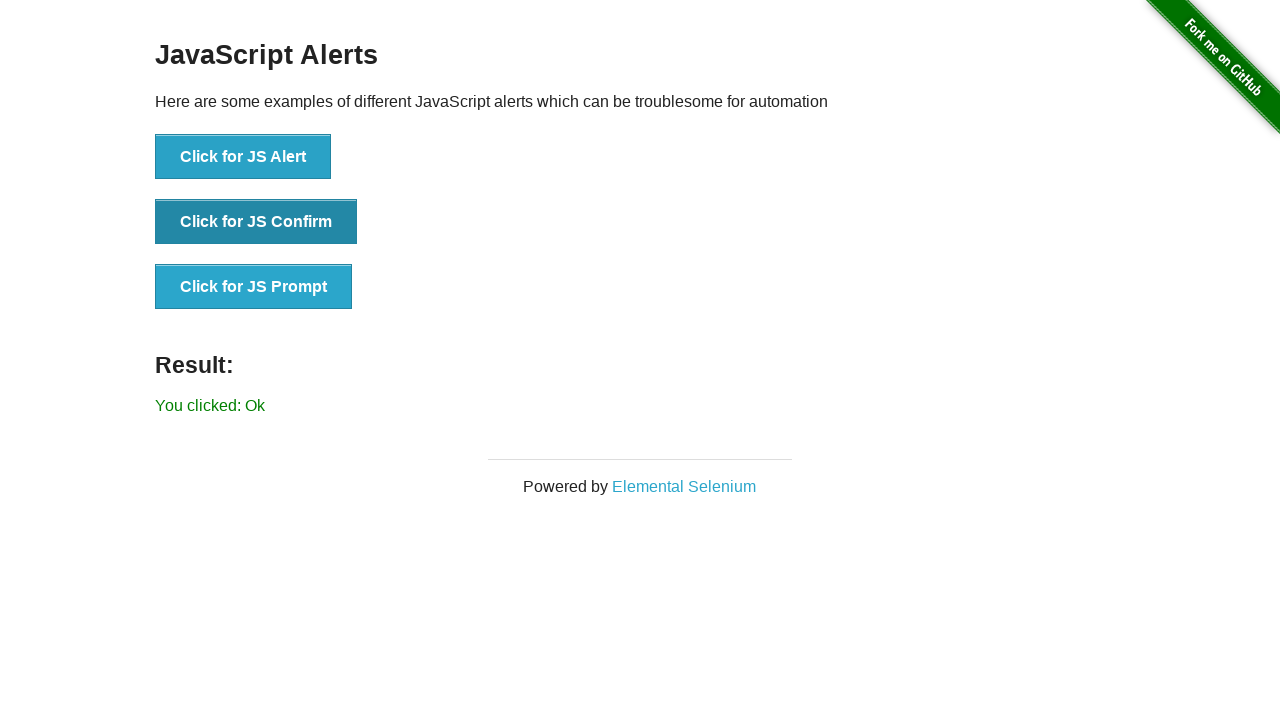

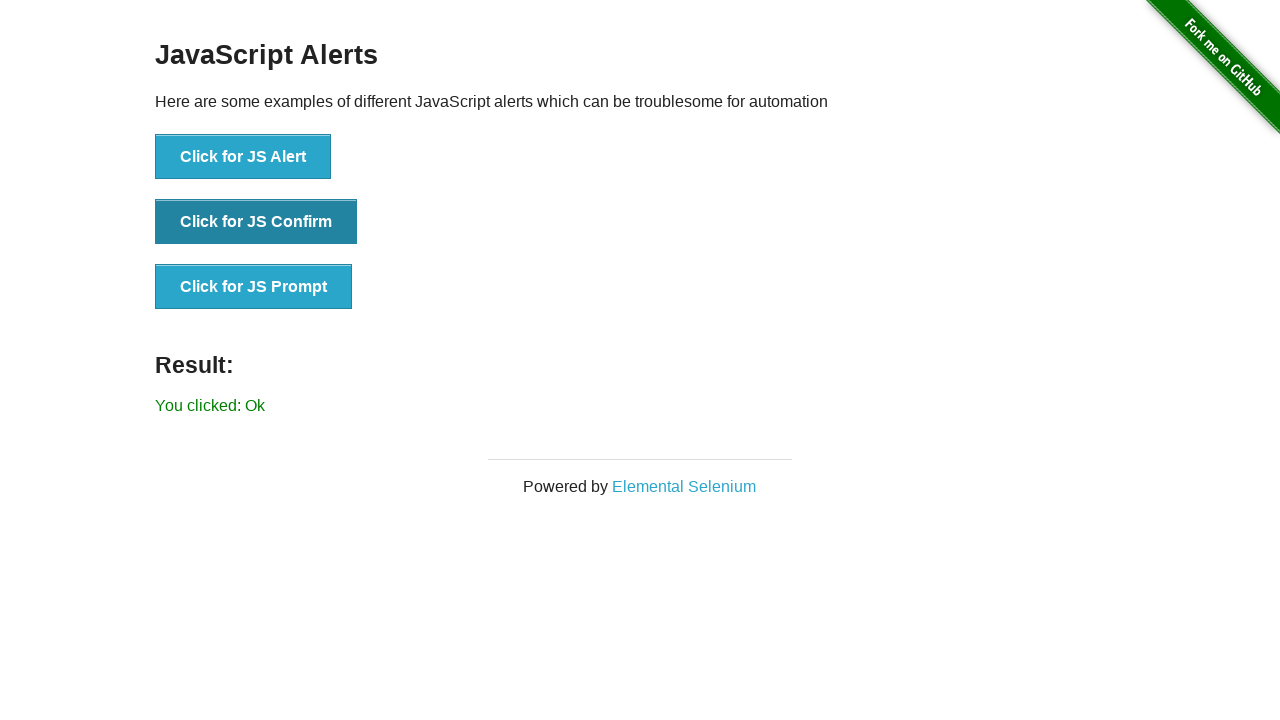